Tests right-click functionality by performing a context click on a button element

Starting URL: https://demoqa.com/buttons

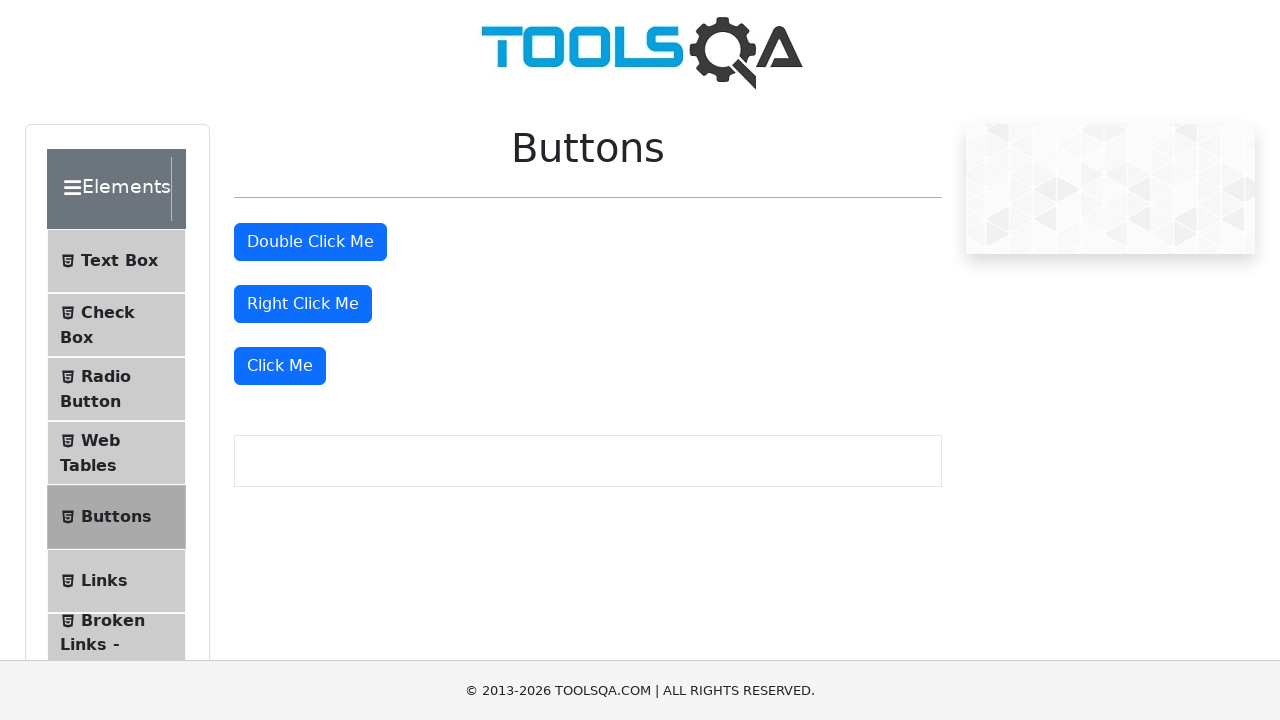

Right-clicked the button element to trigger context menu at (303, 304) on #rightClickBtn
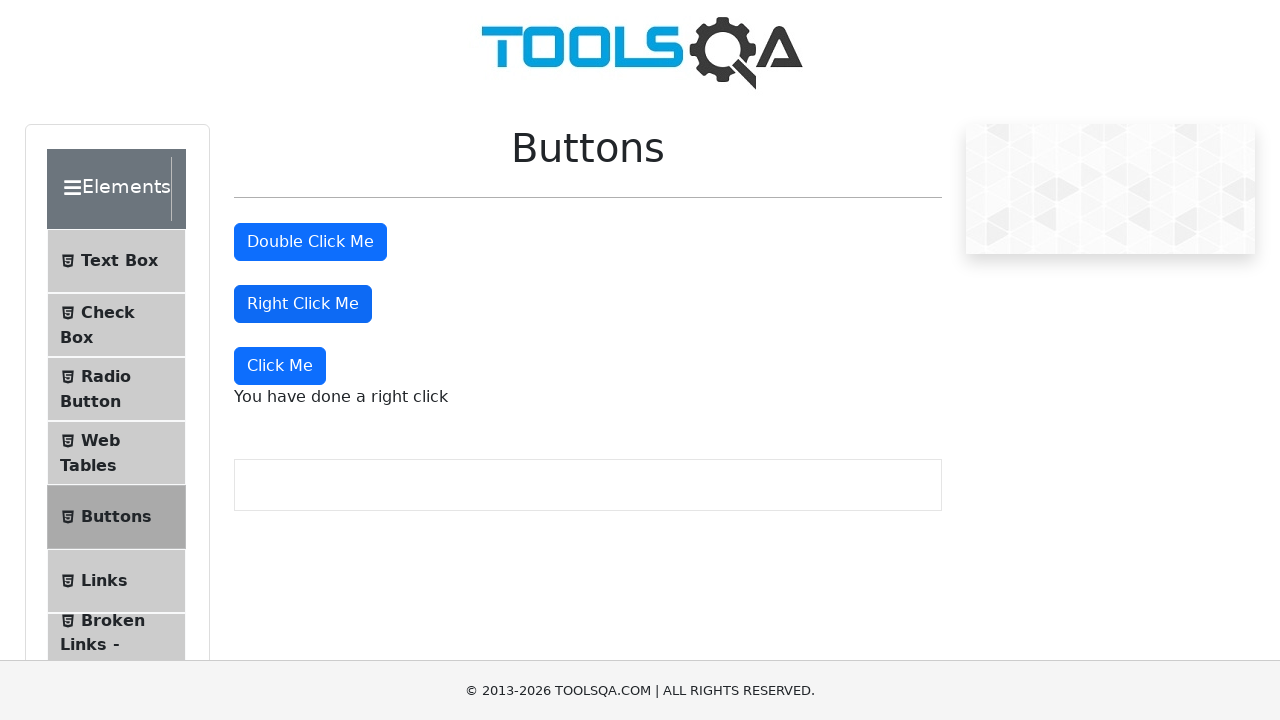

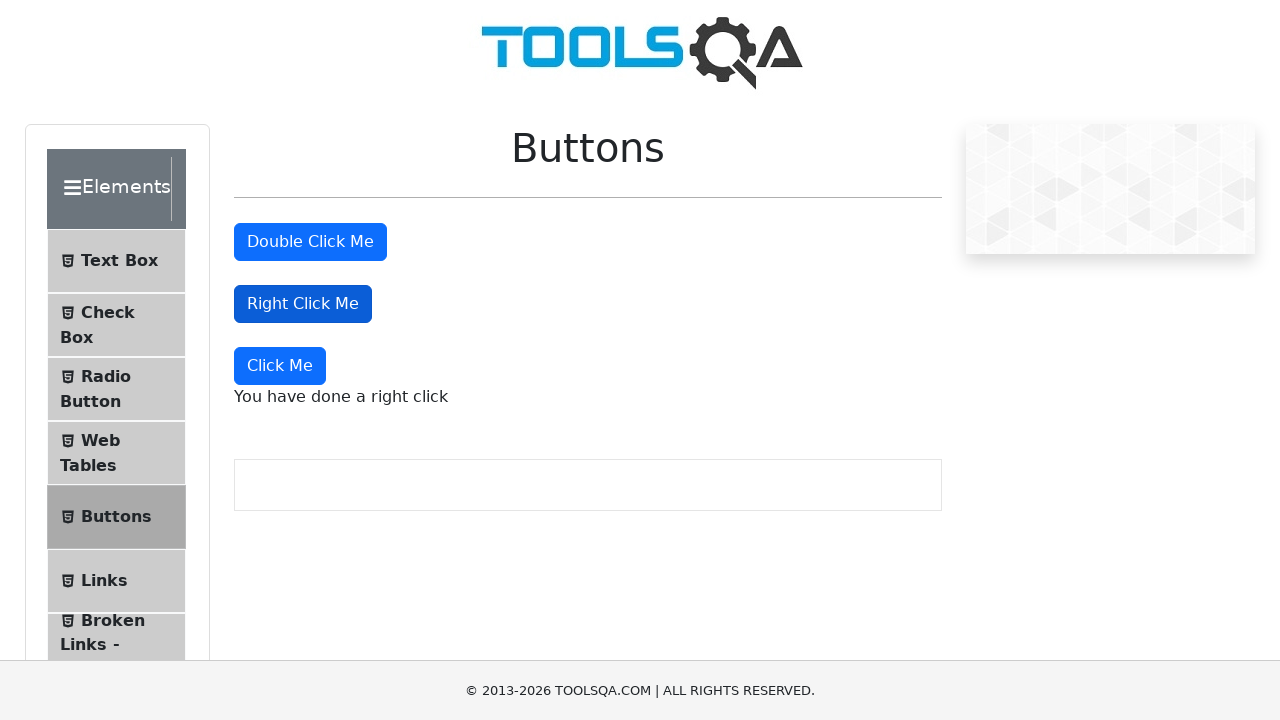